Tests registration form validation with various invalid phone number formats including too short, too long, and wrong starting digits

Starting URL: https://alada.vn/tai-khoan/dang-ky.html

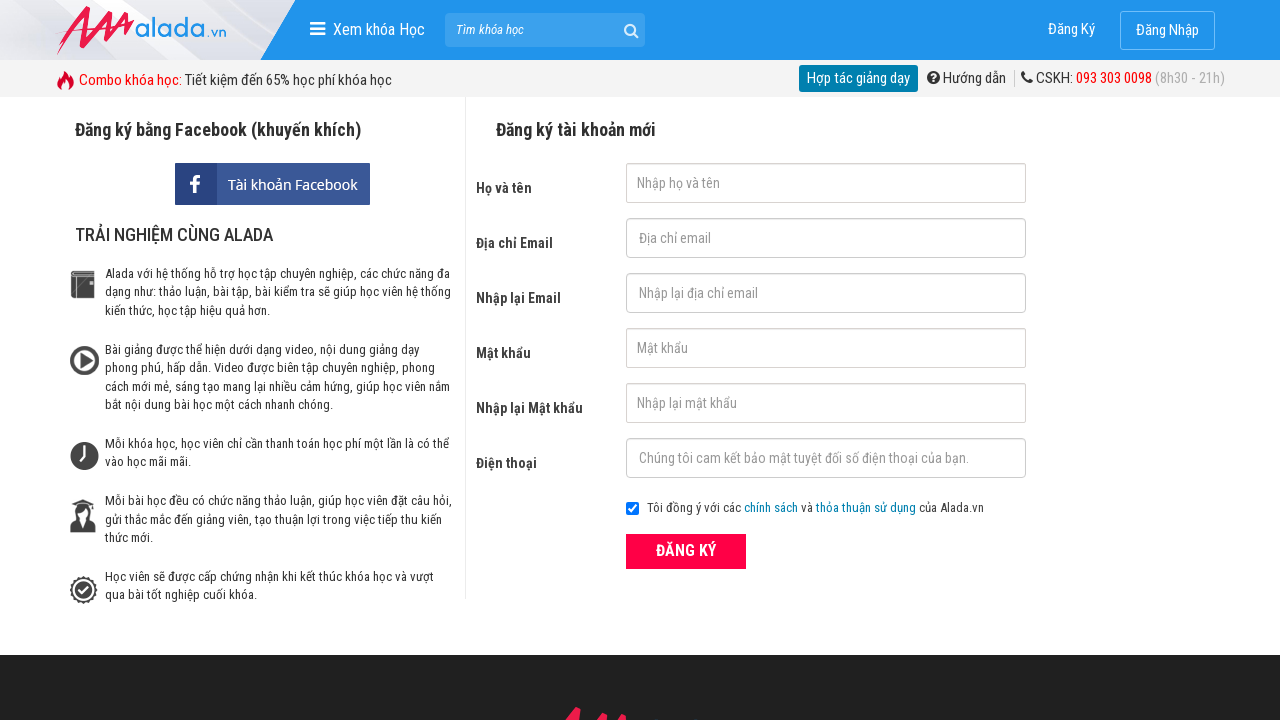

Filled first name field with 'Lanh' on #txtFirstname
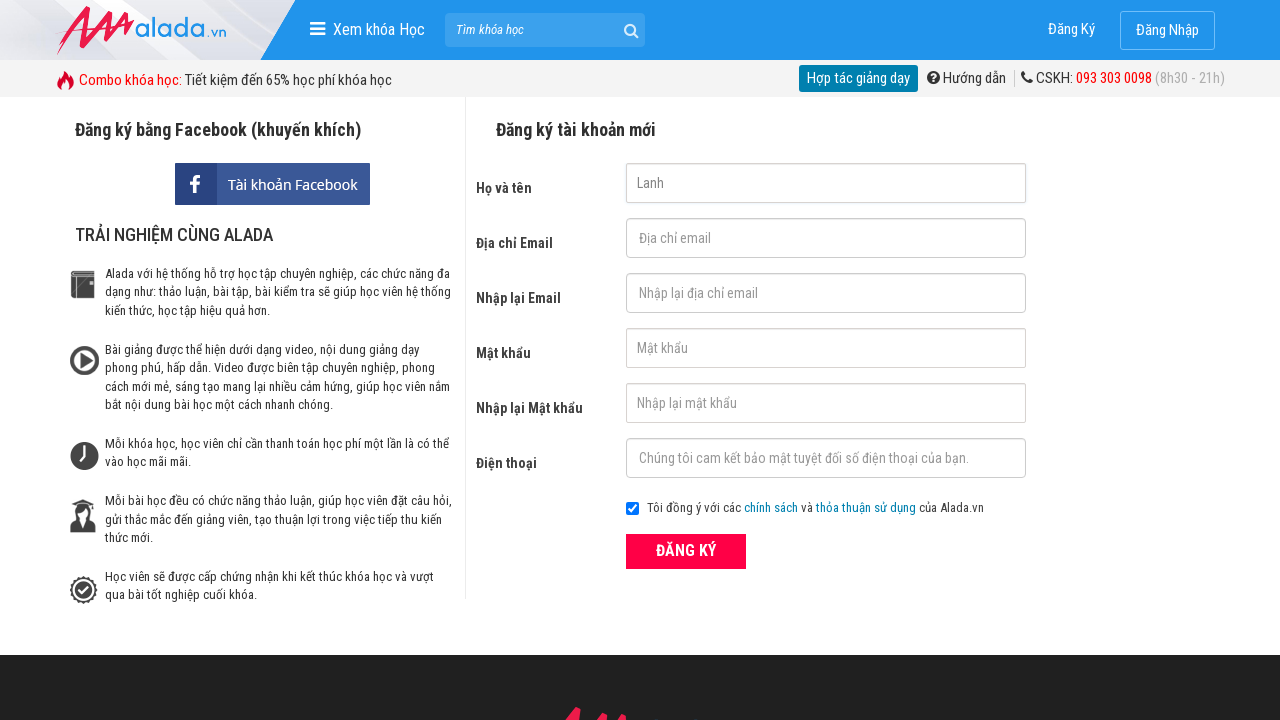

Filled email field with 'Lanh@gmail.com' on #txtEmail
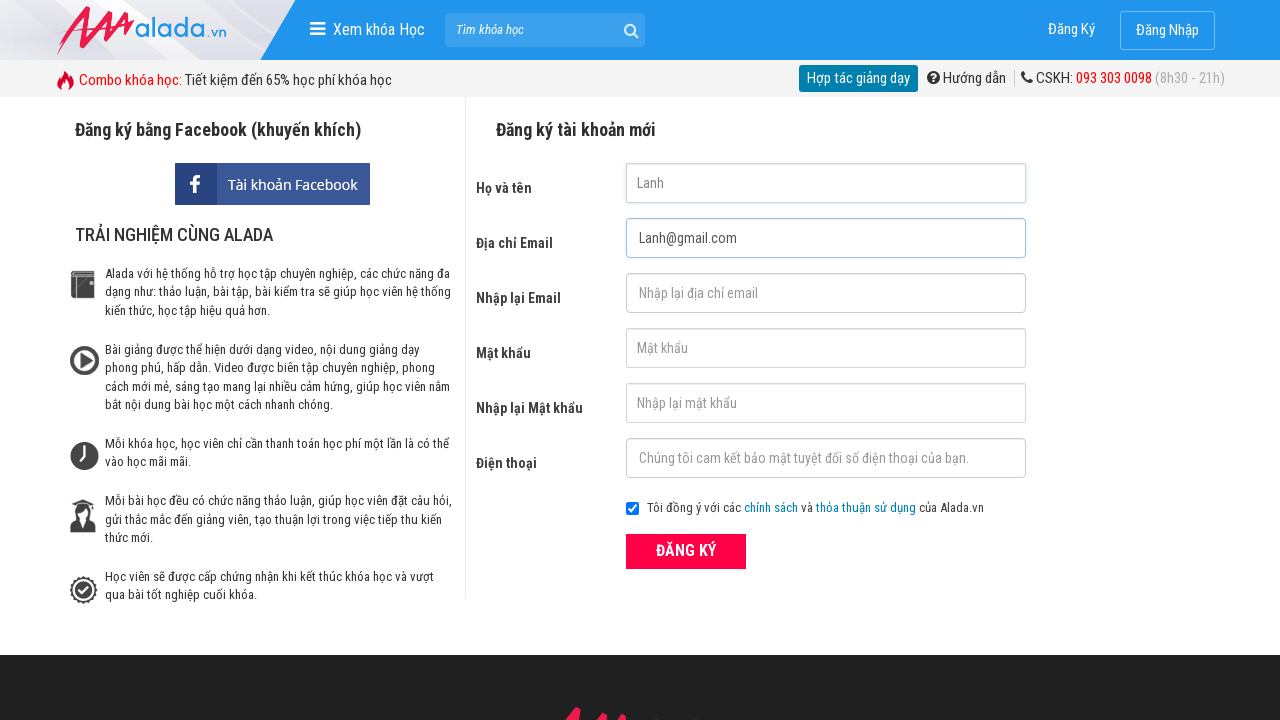

Filled confirm email field with 'Lanh@gmail.com' on #txtCEmail
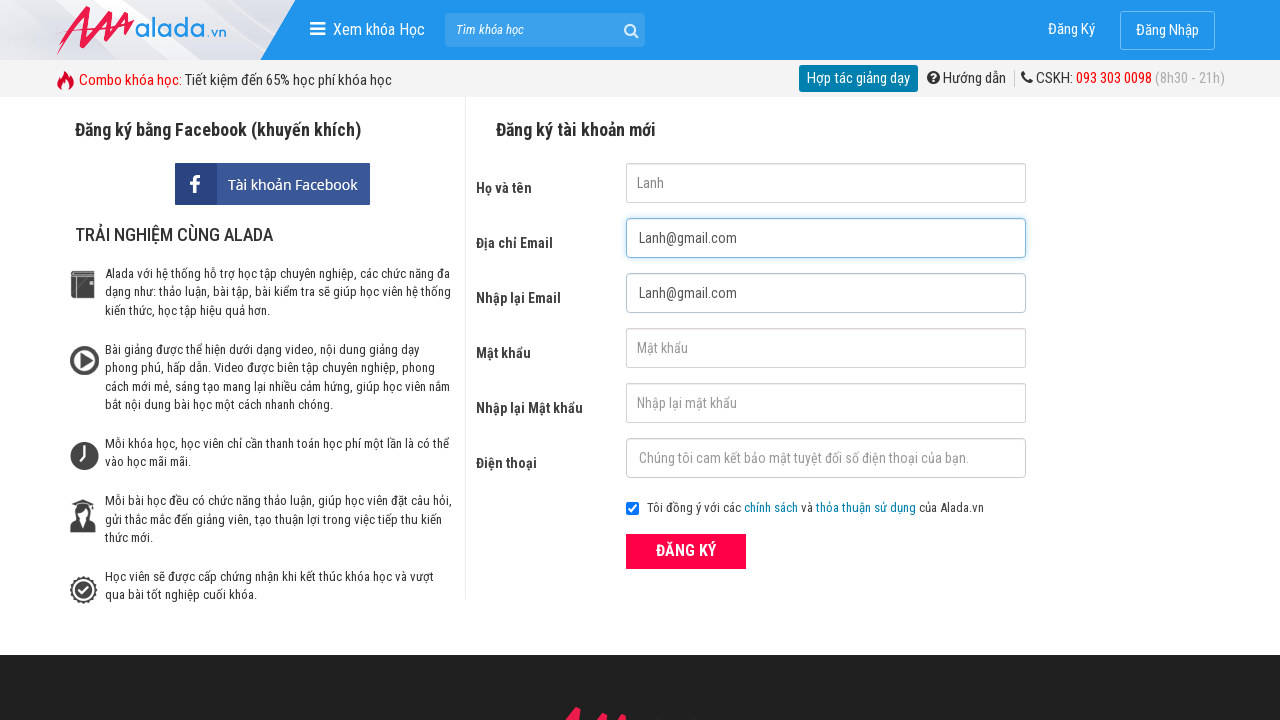

Filled password field with '123456' on #txtPassword
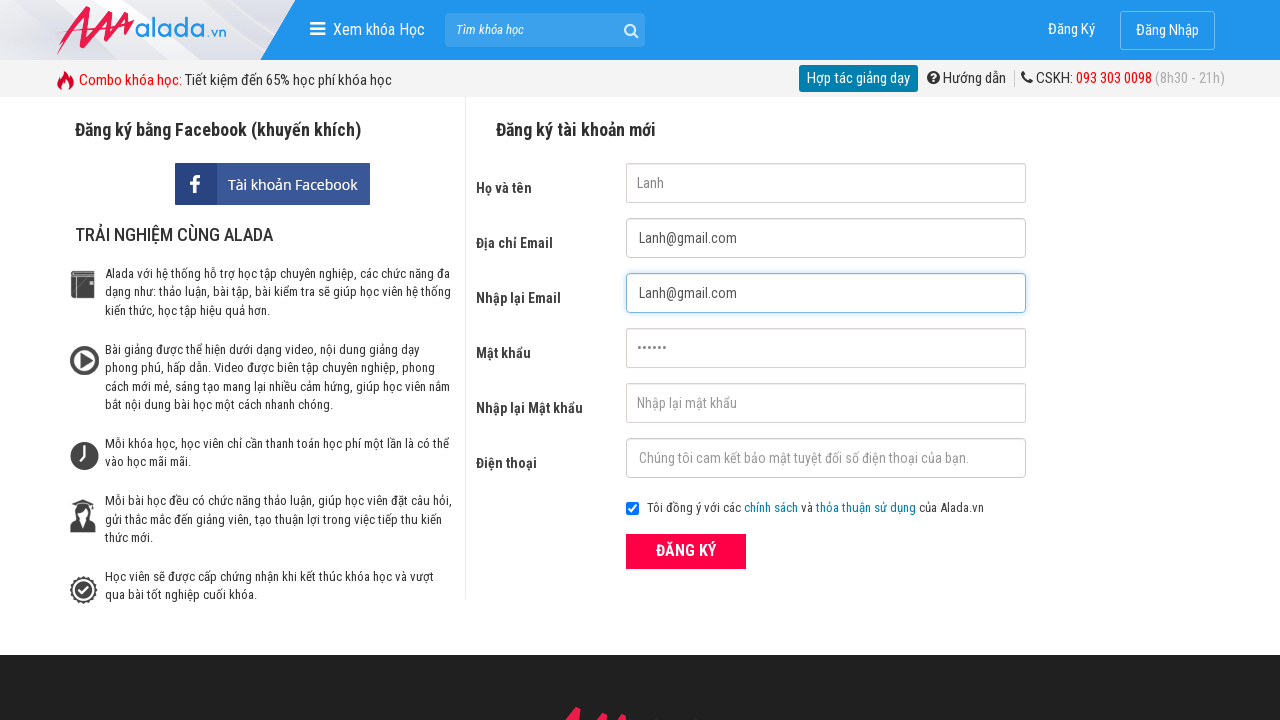

Filled confirm password field with '123456' on #txtCPassword
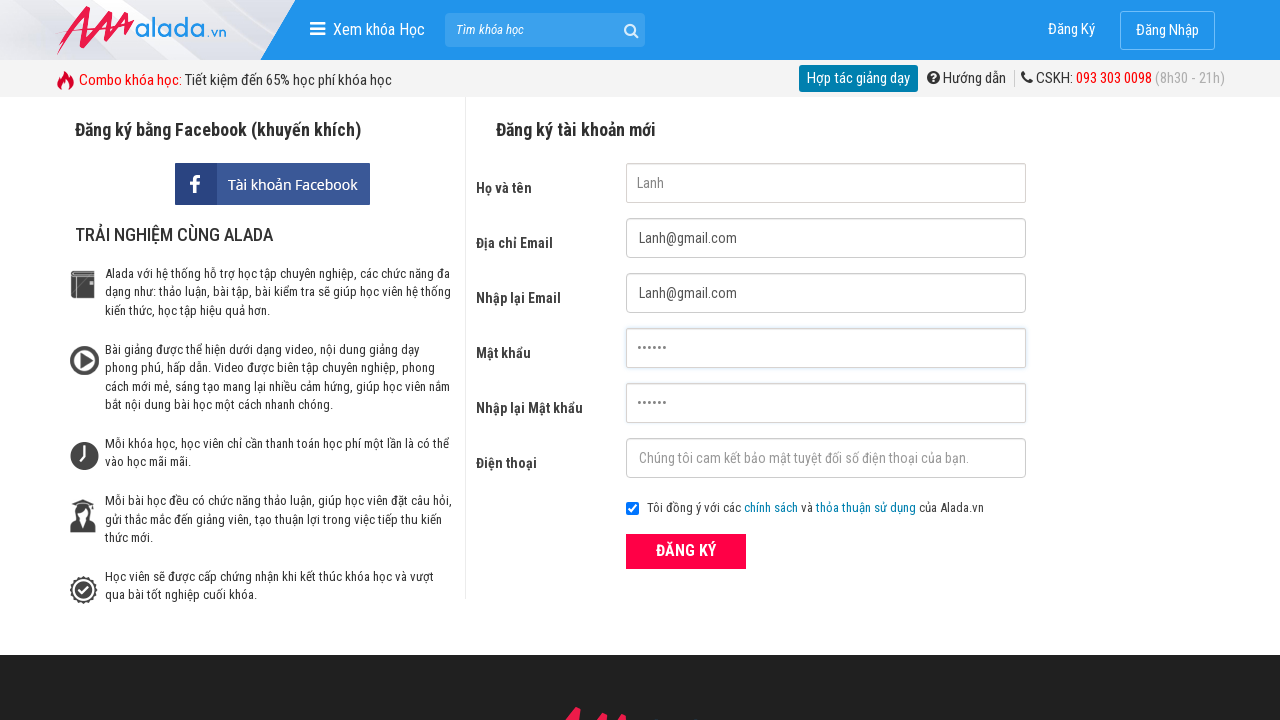

Filled phone field with '0987654' (7 digits - too short) on #txtPhone
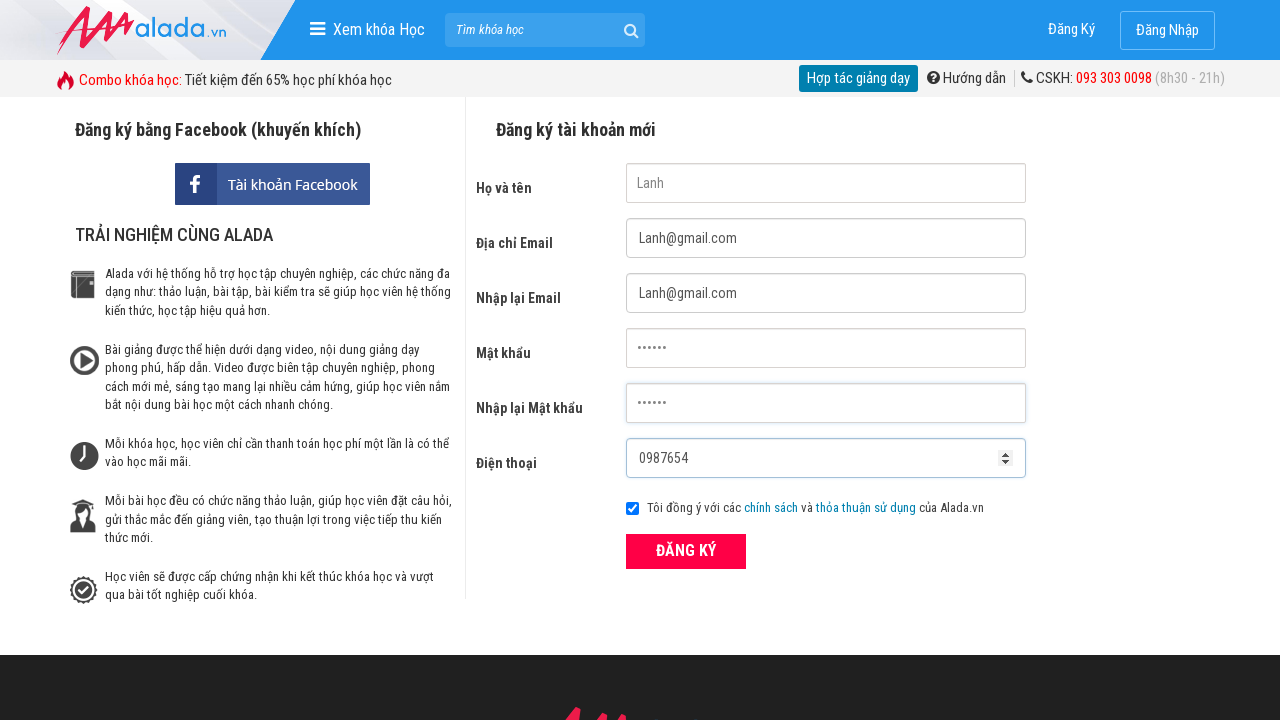

Clicked ĐĂNG KÝ (Register) button with invalid short phone number at (686, 551) on xpath=//form[@id='frmLogin']//button[text()='ĐĂNG KÝ']
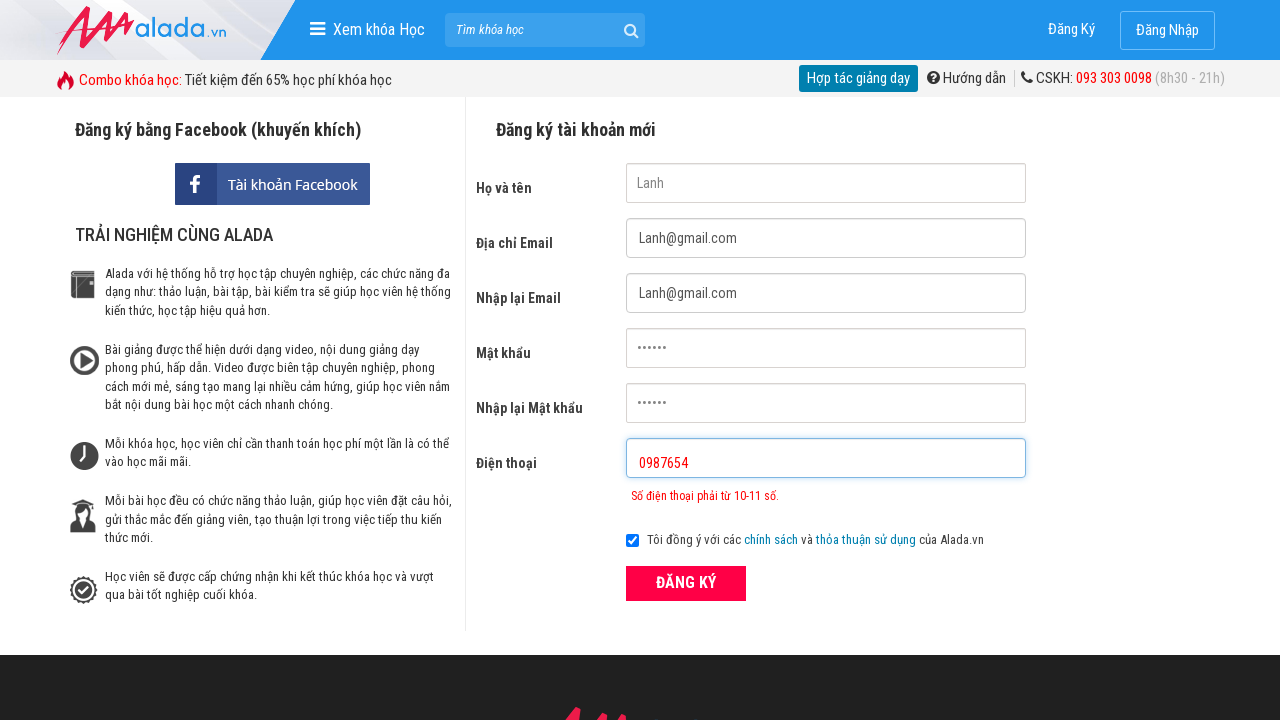

Phone error message appeared for too short phone number
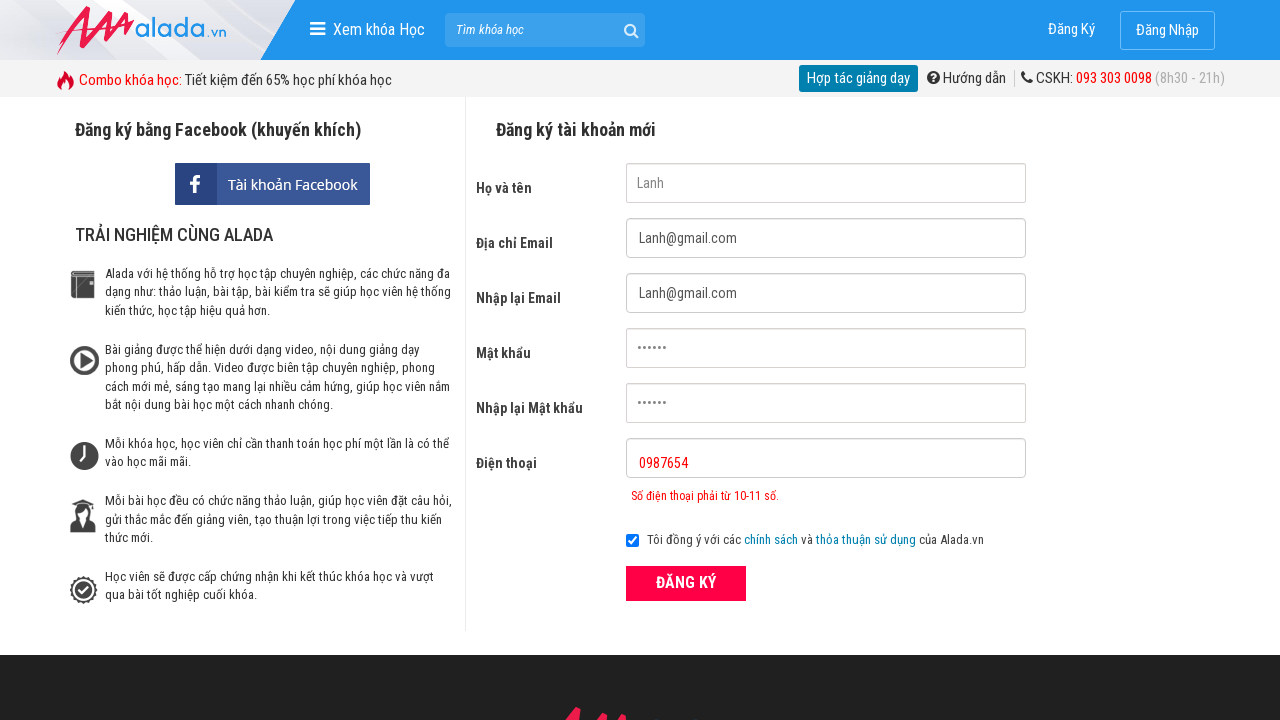

Navigated to registration page for Test 2 (too long phone number)
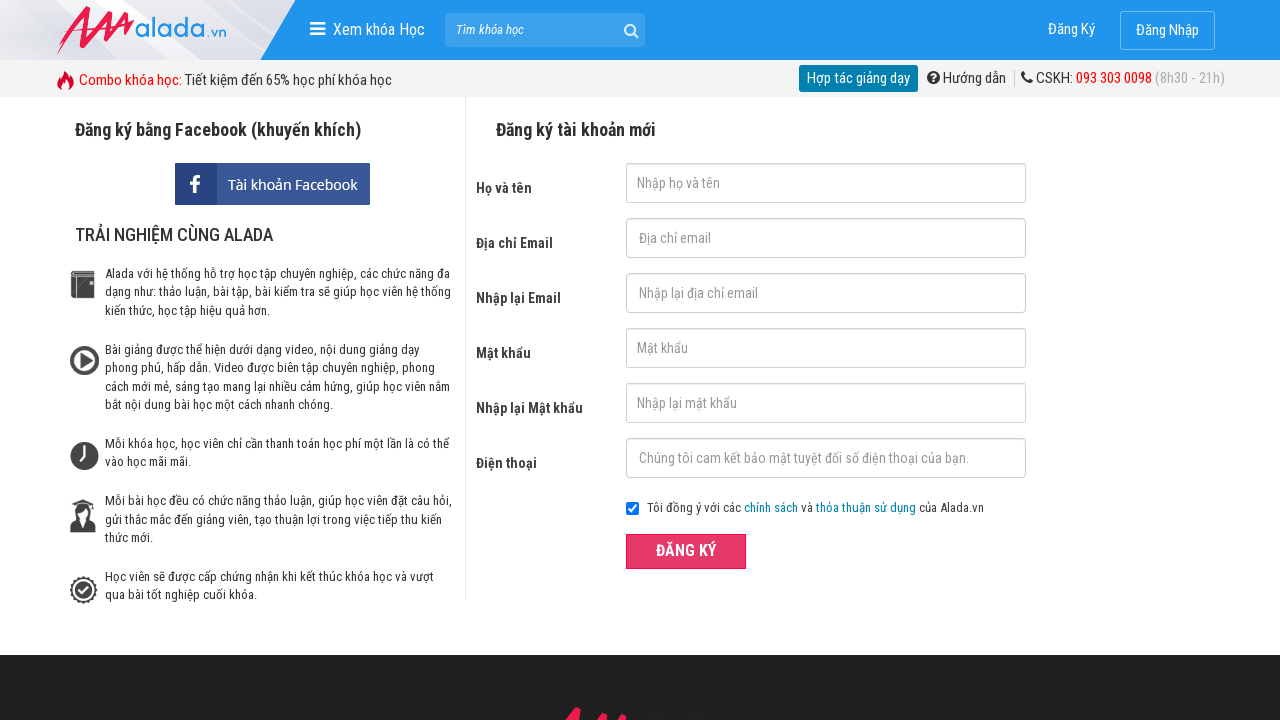

Filled first name field with 'Lanh' on #txtFirstname
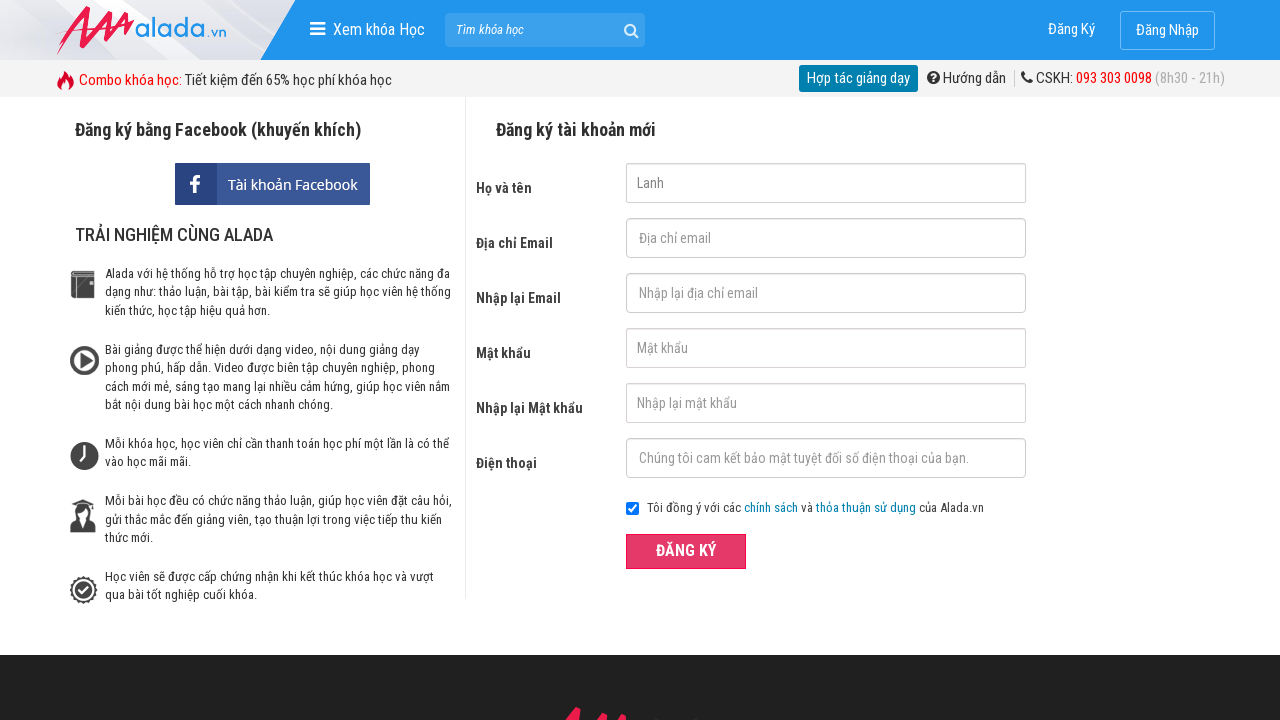

Filled email field with 'Lanh@gmail.com' on #txtEmail
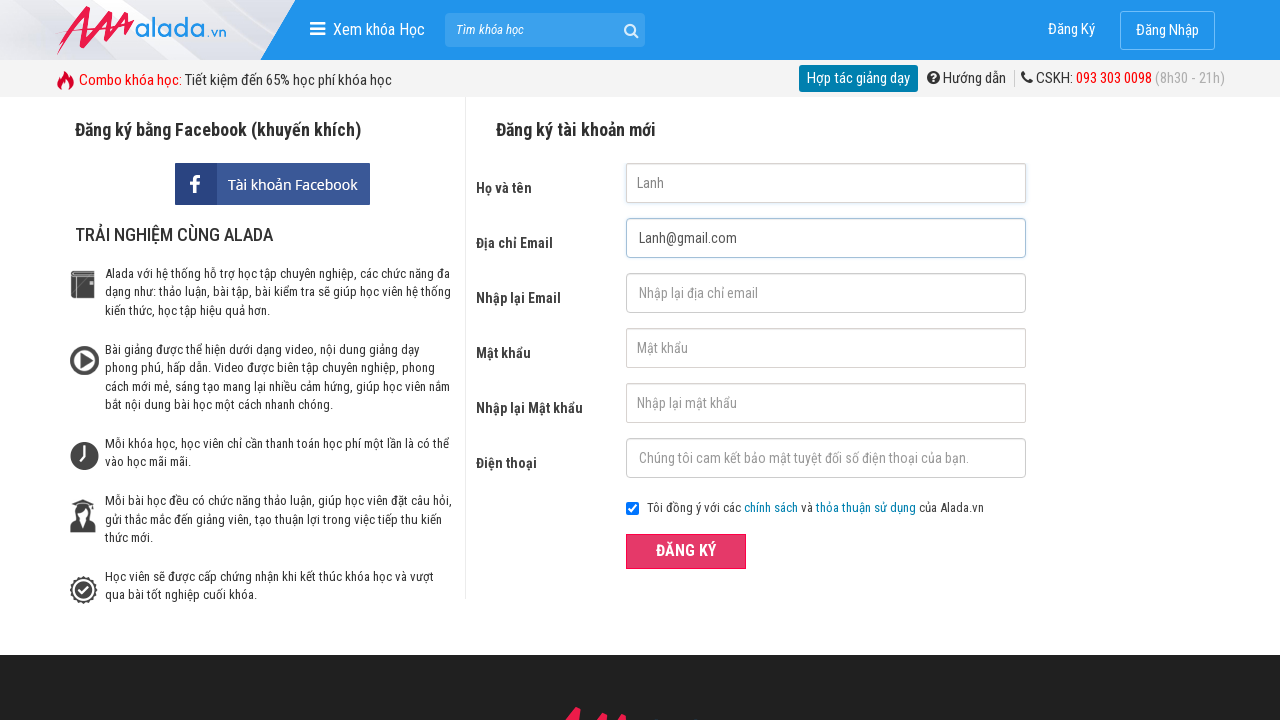

Filled confirm email field with 'Lanh@gmail.com' on #txtCEmail
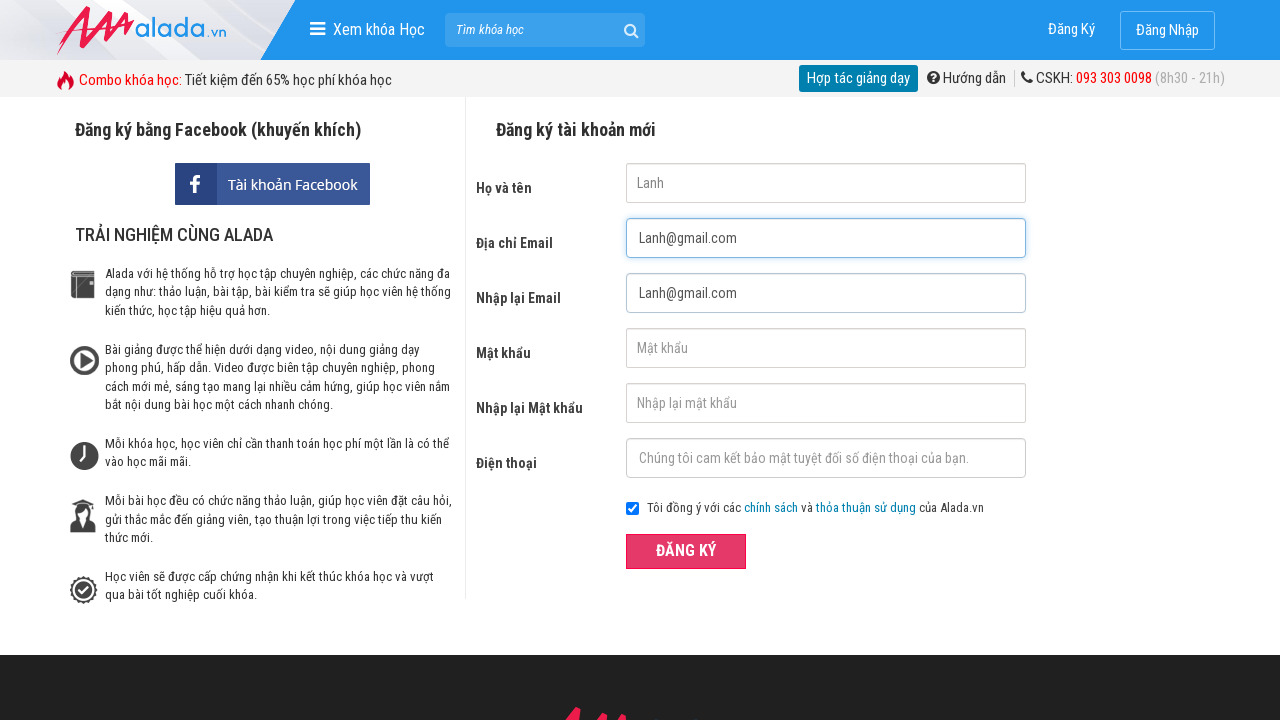

Filled password field with '123456' on #txtPassword
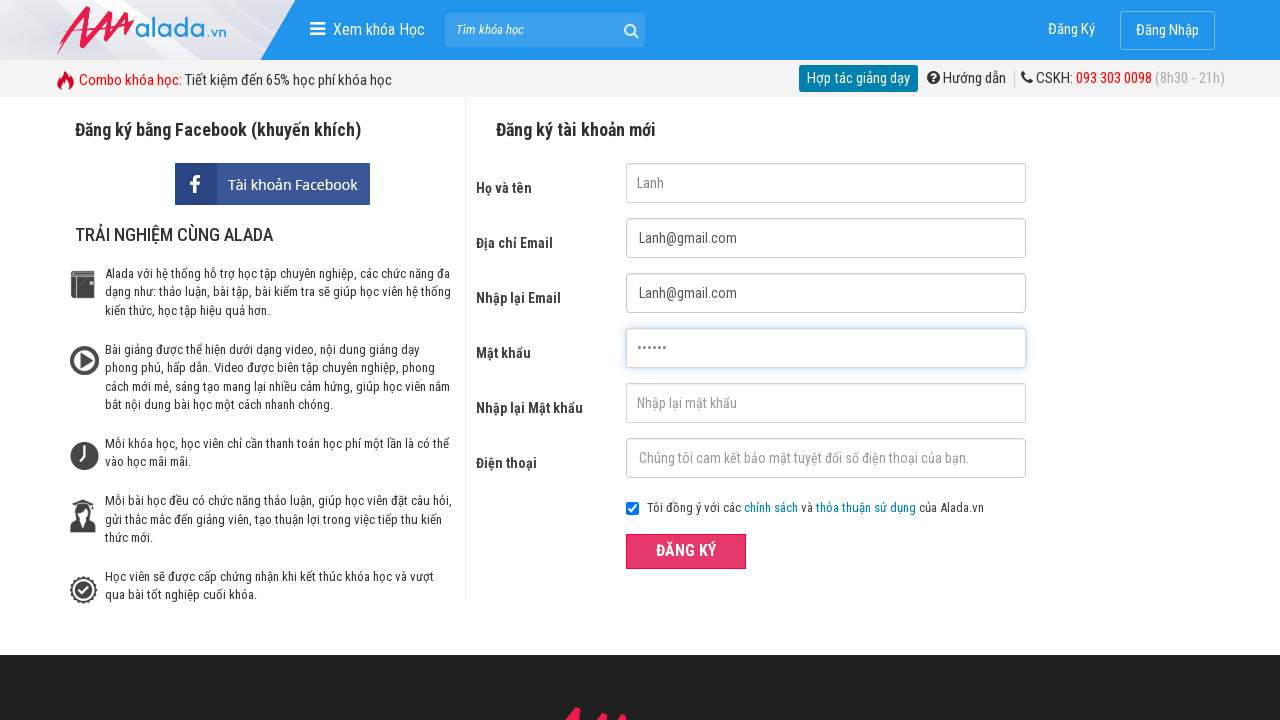

Filled confirm password field with '123456' on #txtCPassword
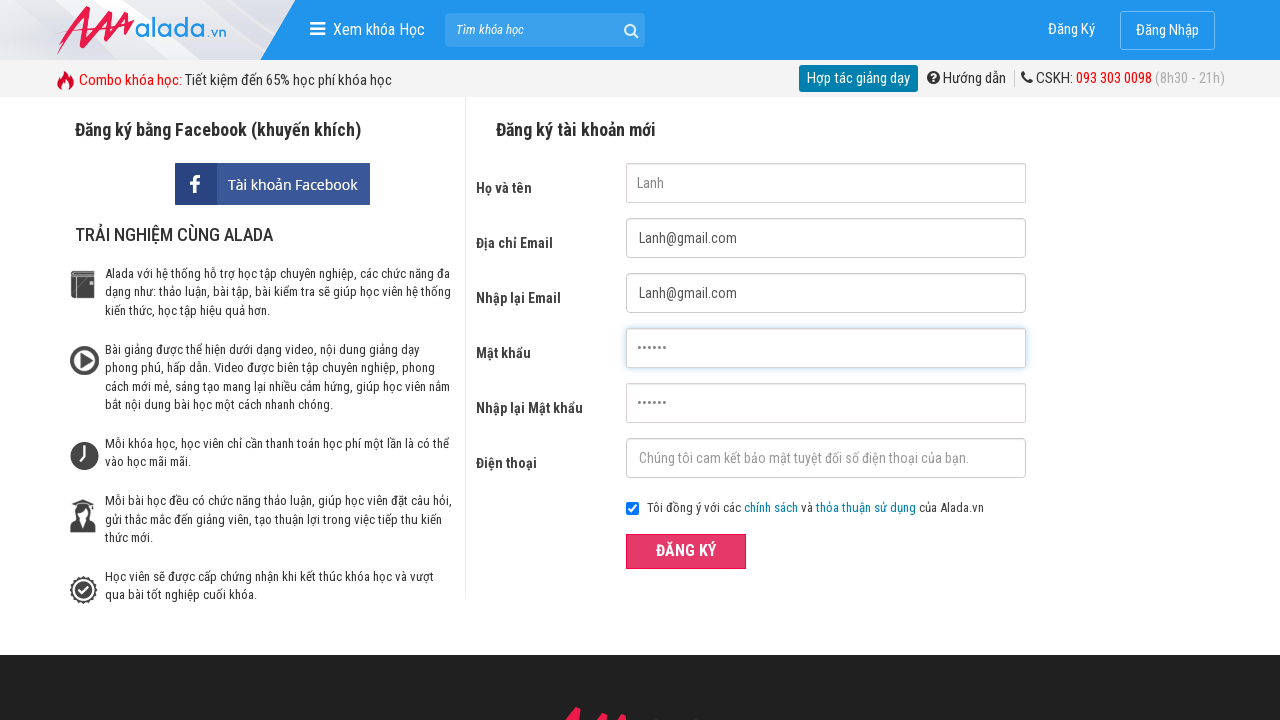

Filled phone field with '098765401234' (12 digits - too long) on #txtPhone
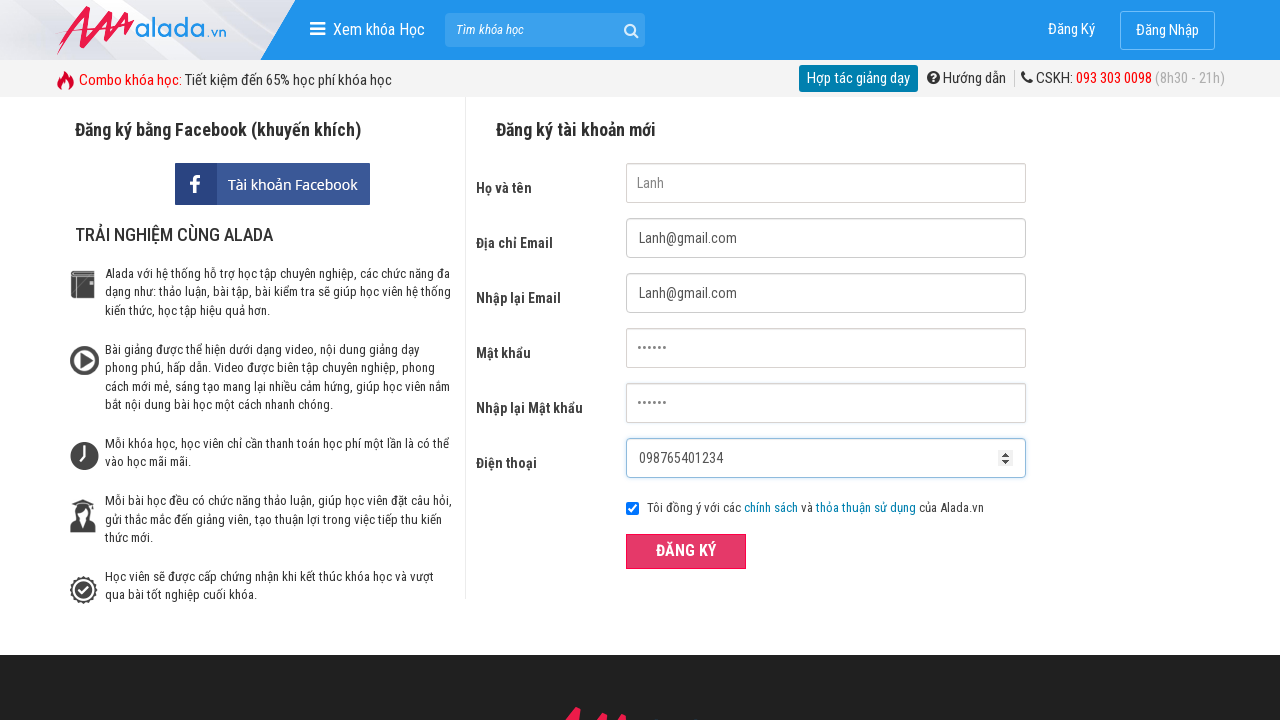

Clicked ĐĂNG KÝ (Register) button with invalid long phone number at (686, 551) on xpath=//form[@id='frmLogin']//button[text()='ĐĂNG KÝ']
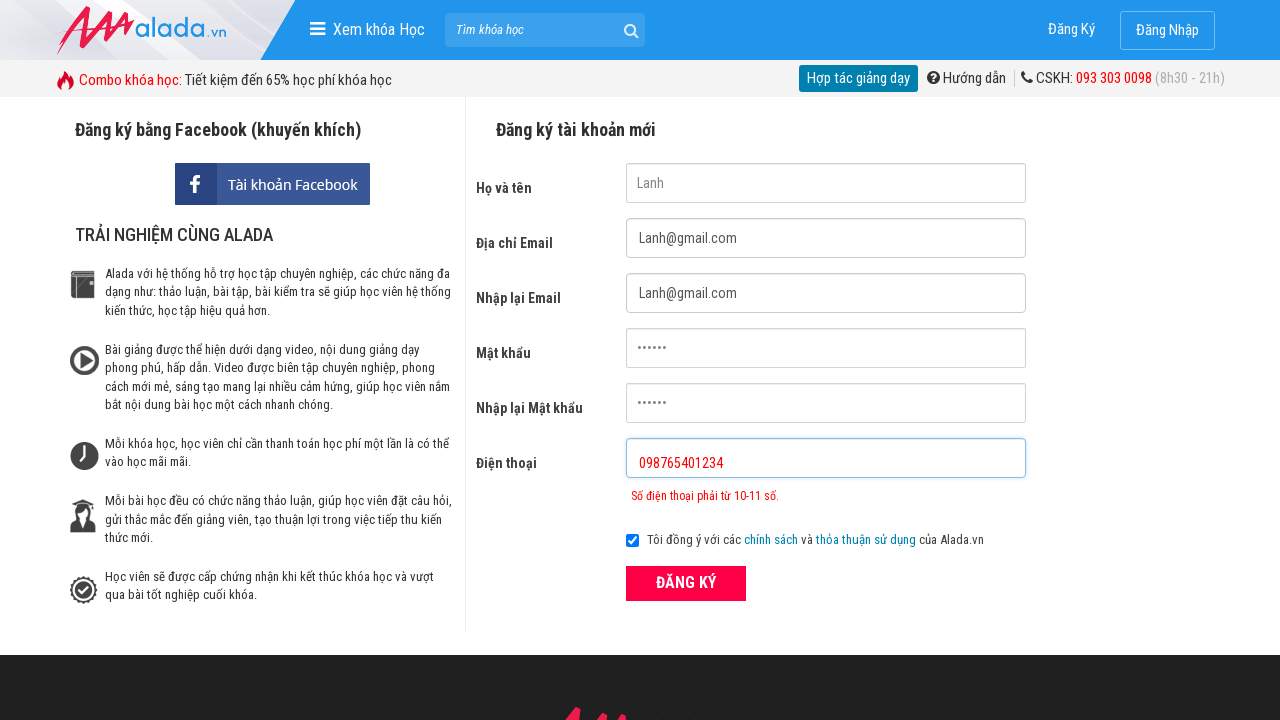

Phone error message appeared for too long phone number
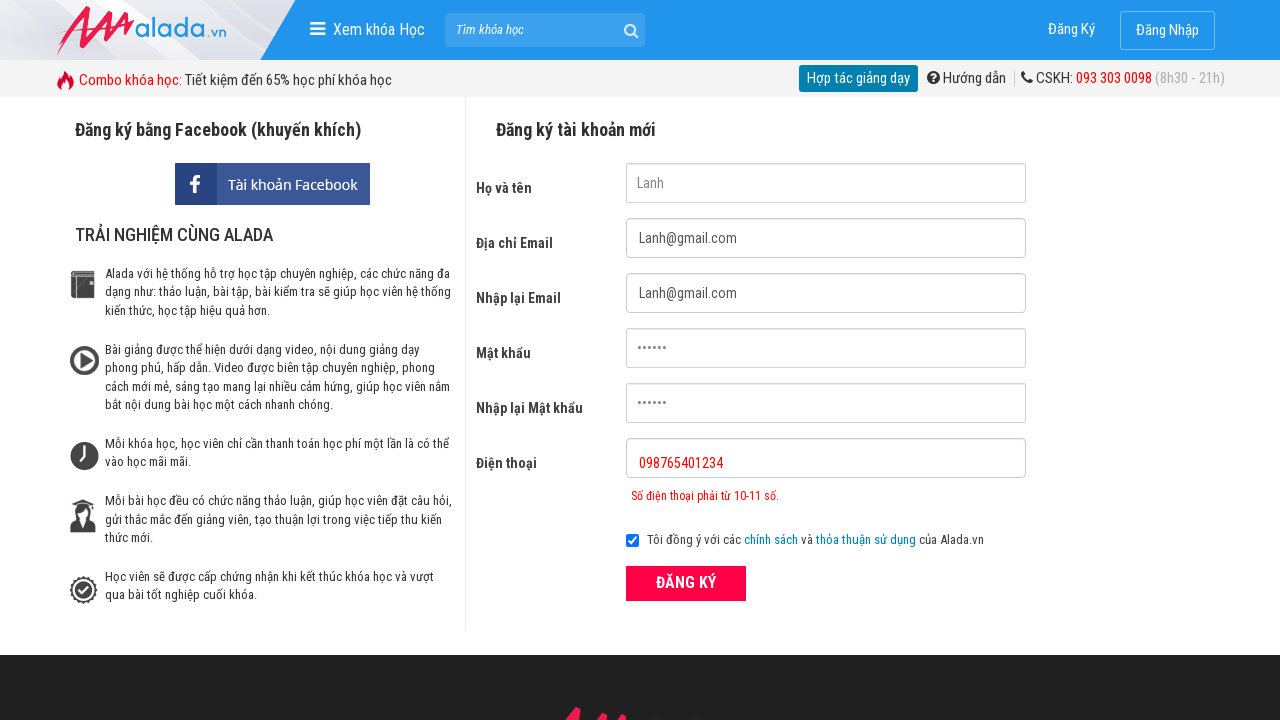

Navigated to registration page for Test 3 (invalid phone prefix)
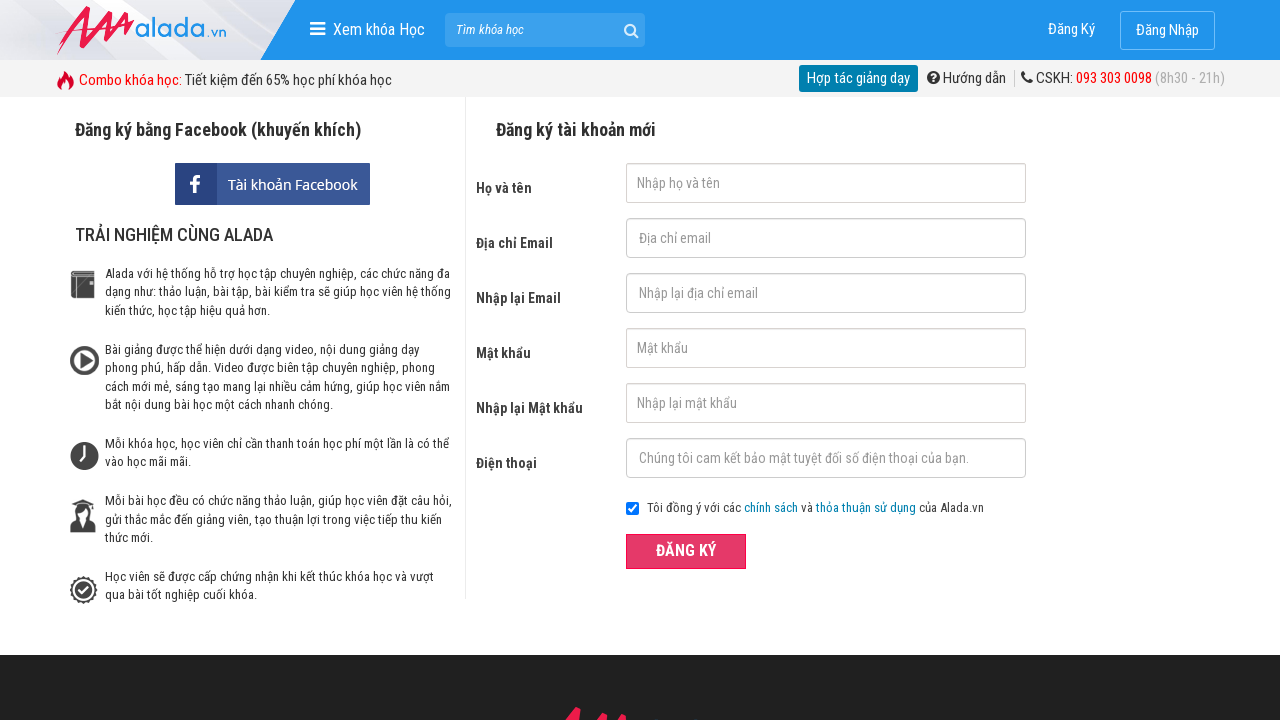

Filled first name field with 'Lanh' on #txtFirstname
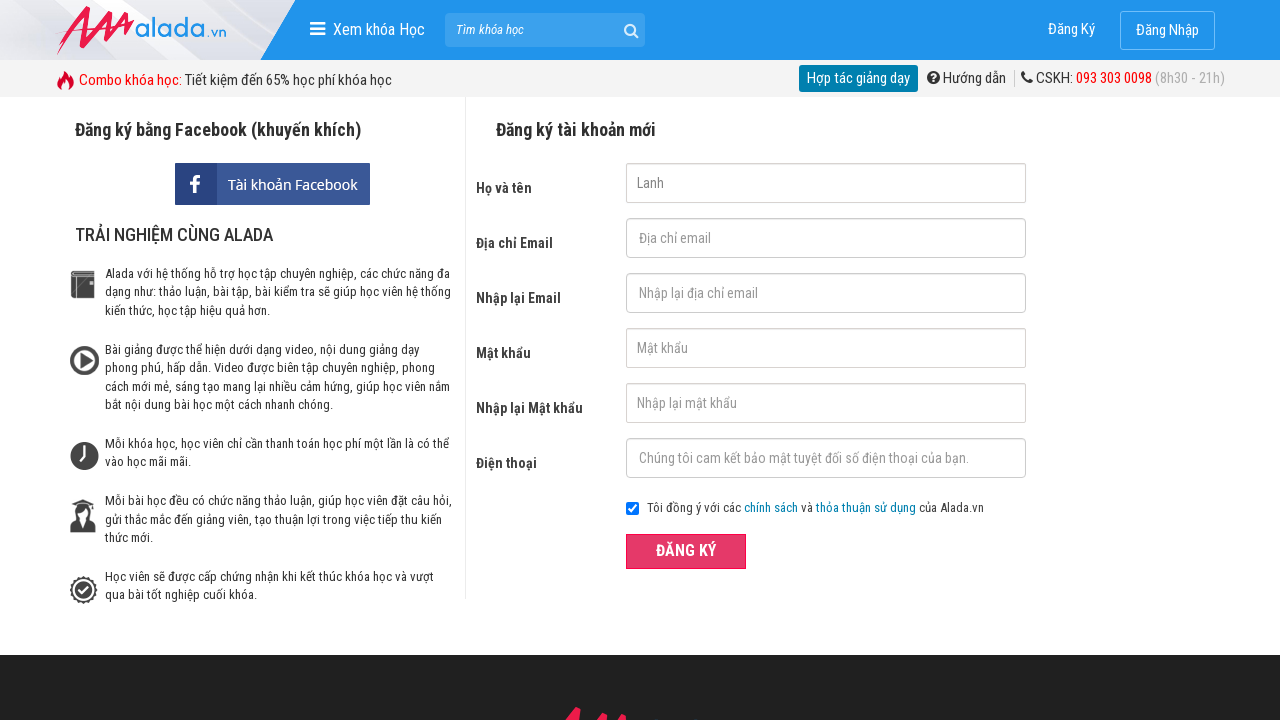

Filled email field with 'Lanh@gmail.com' on #txtEmail
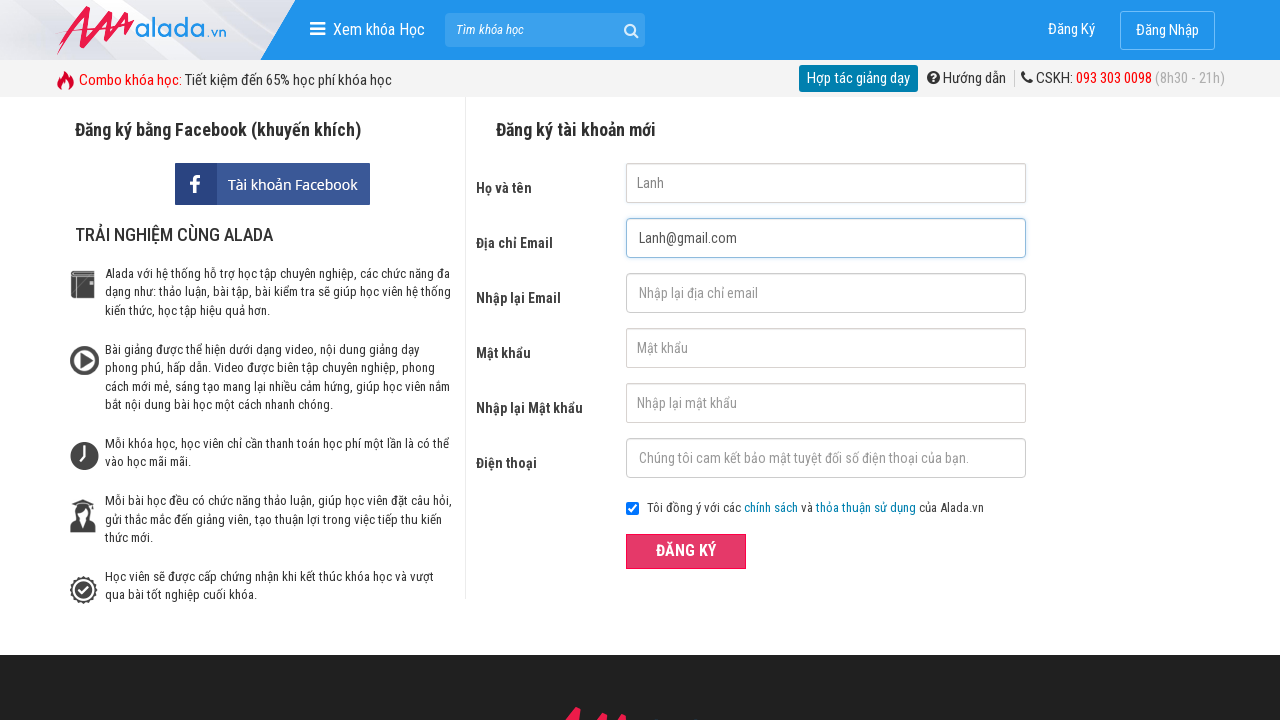

Filled confirm email field with 'Lanh@gmail.com' on #txtCEmail
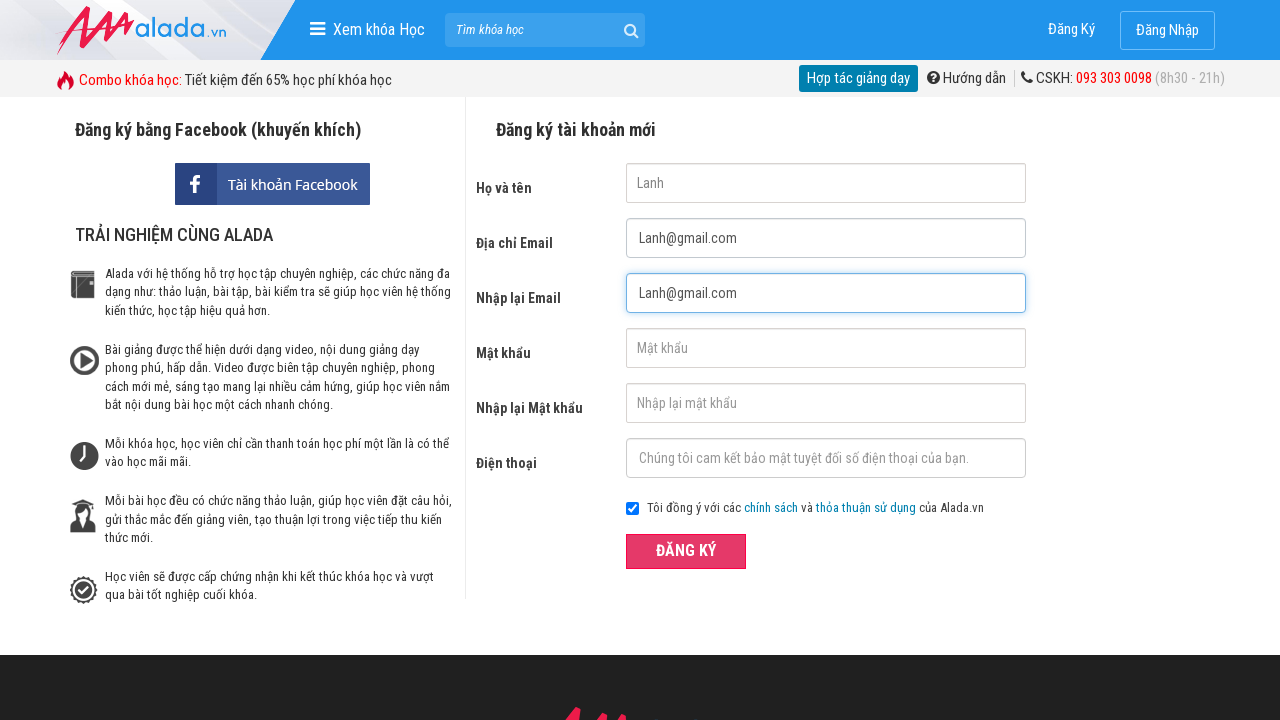

Filled password field with '123456' on #txtPassword
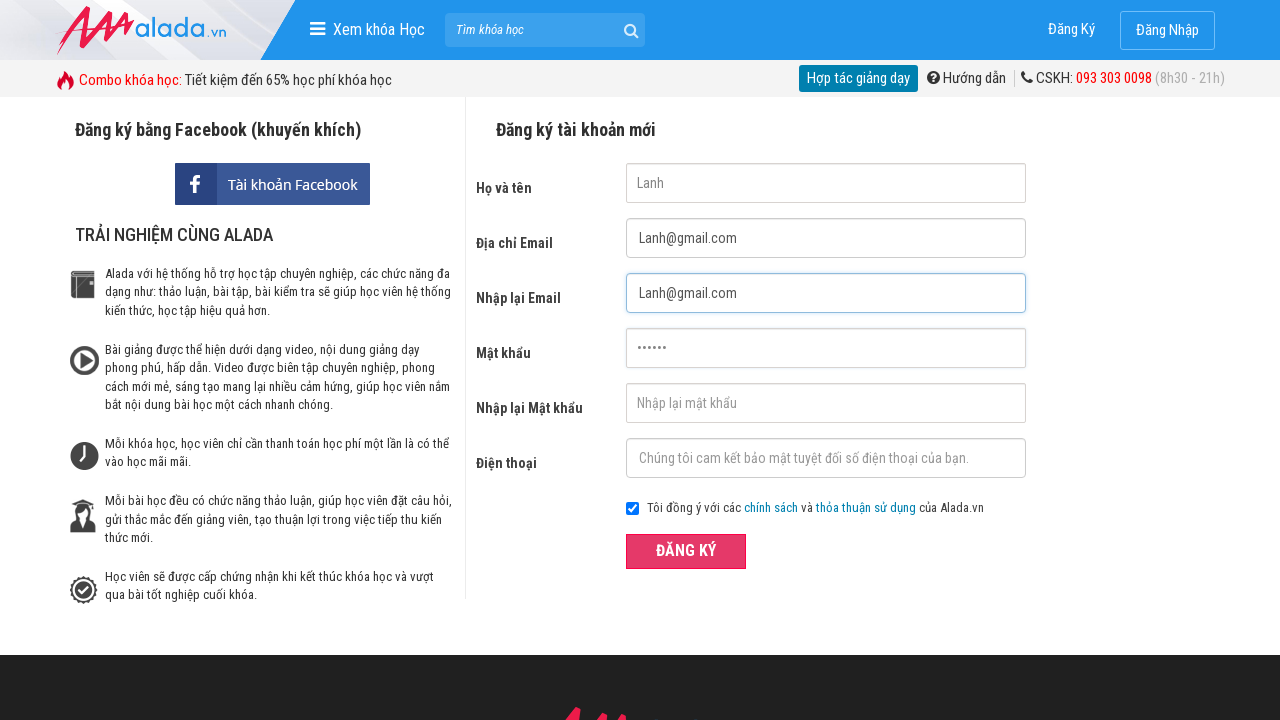

Filled confirm password field with '123456' on #txtCPassword
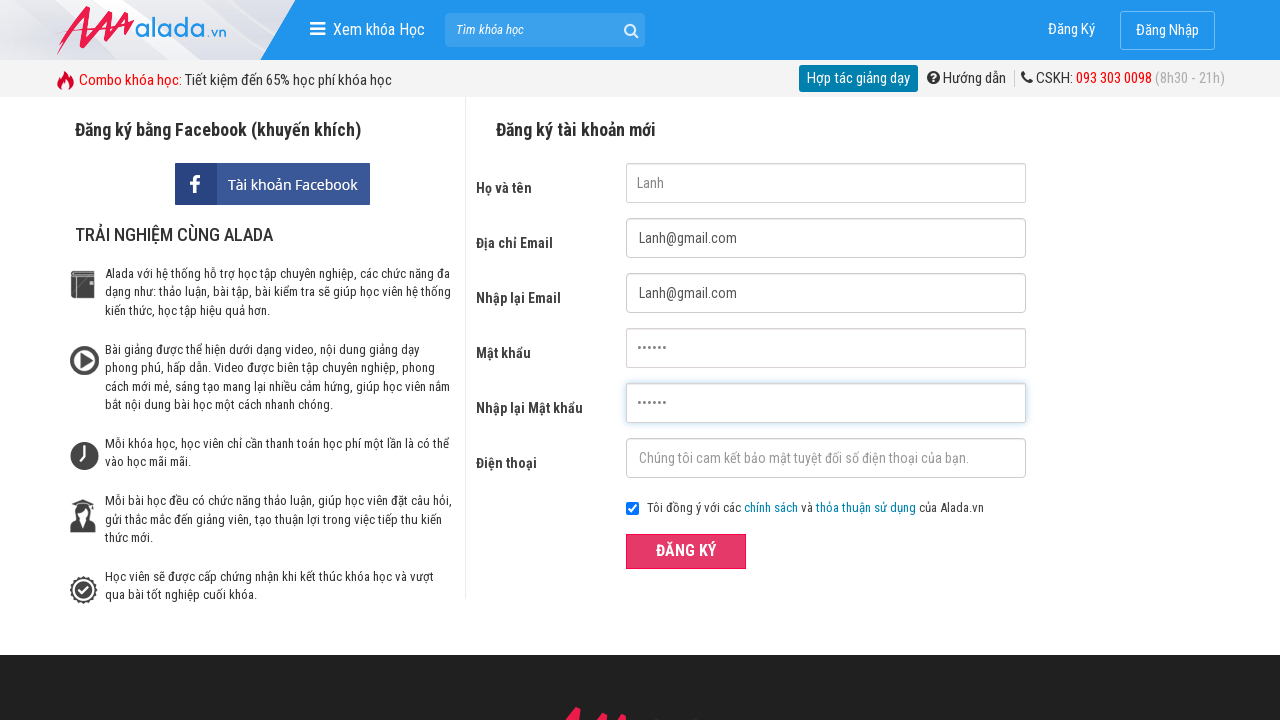

Filled phone field with '1234567890' (invalid prefix - does not start with valid Vietnamese prefix) on #txtPhone
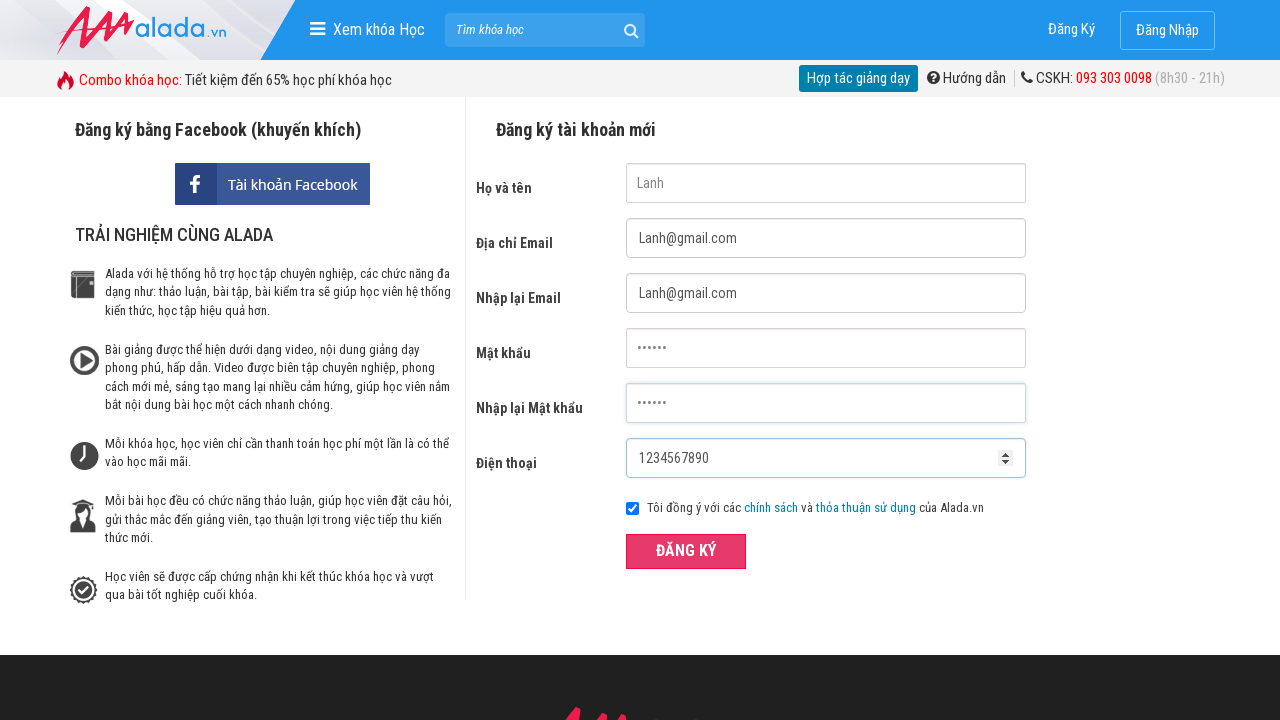

Clicked ĐĂNG KÝ (Register) button with invalid phone prefix at (686, 551) on xpath=//form[@id='frmLogin']//button[text()='ĐĂNG KÝ']
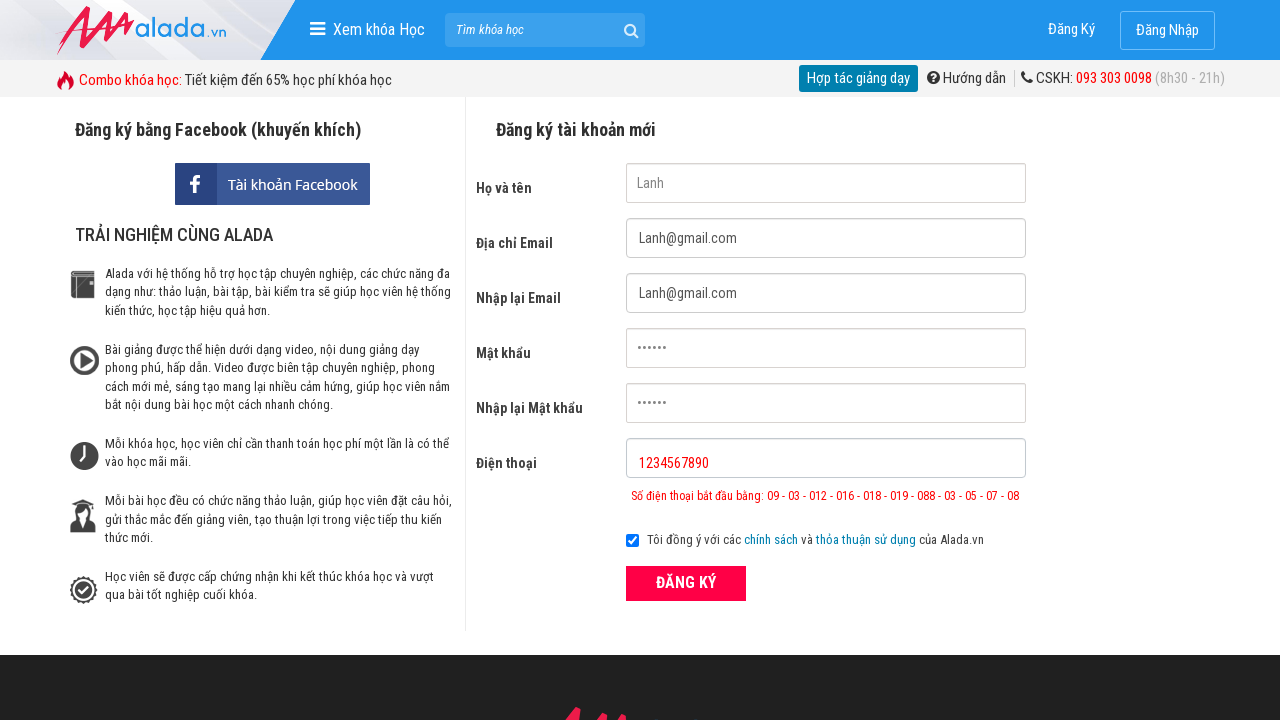

Phone error message appeared for invalid phone prefix
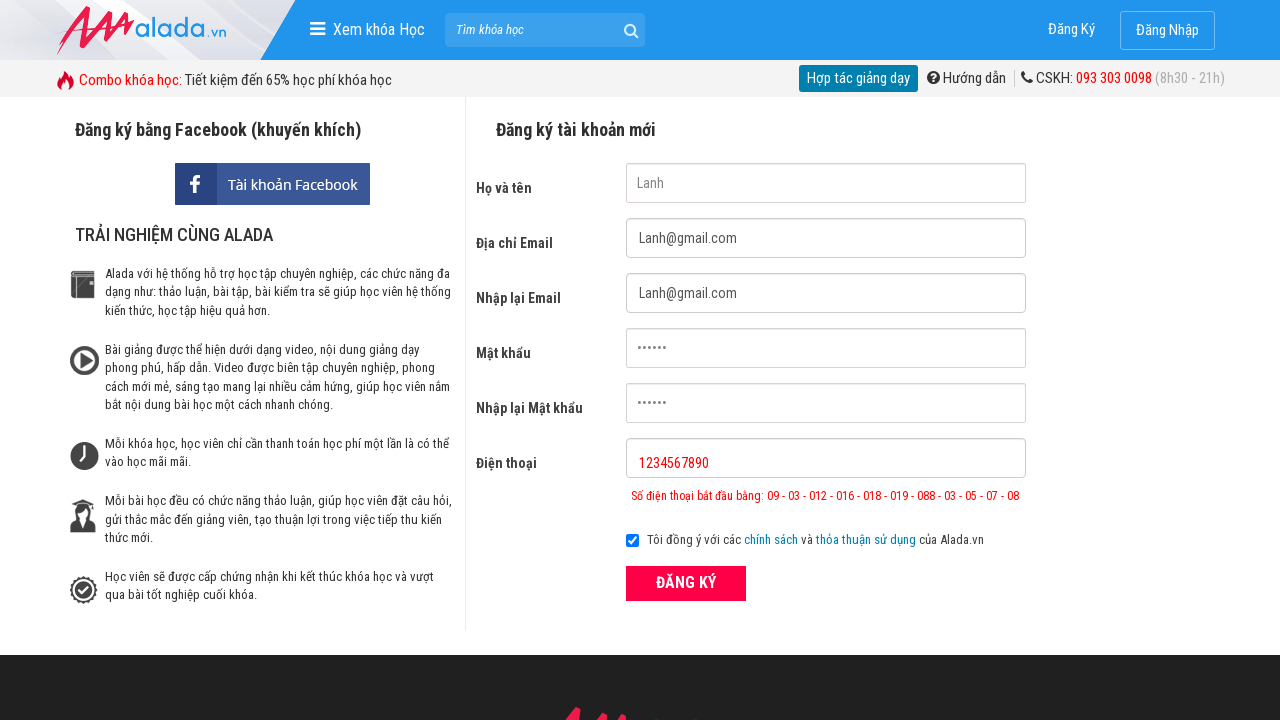

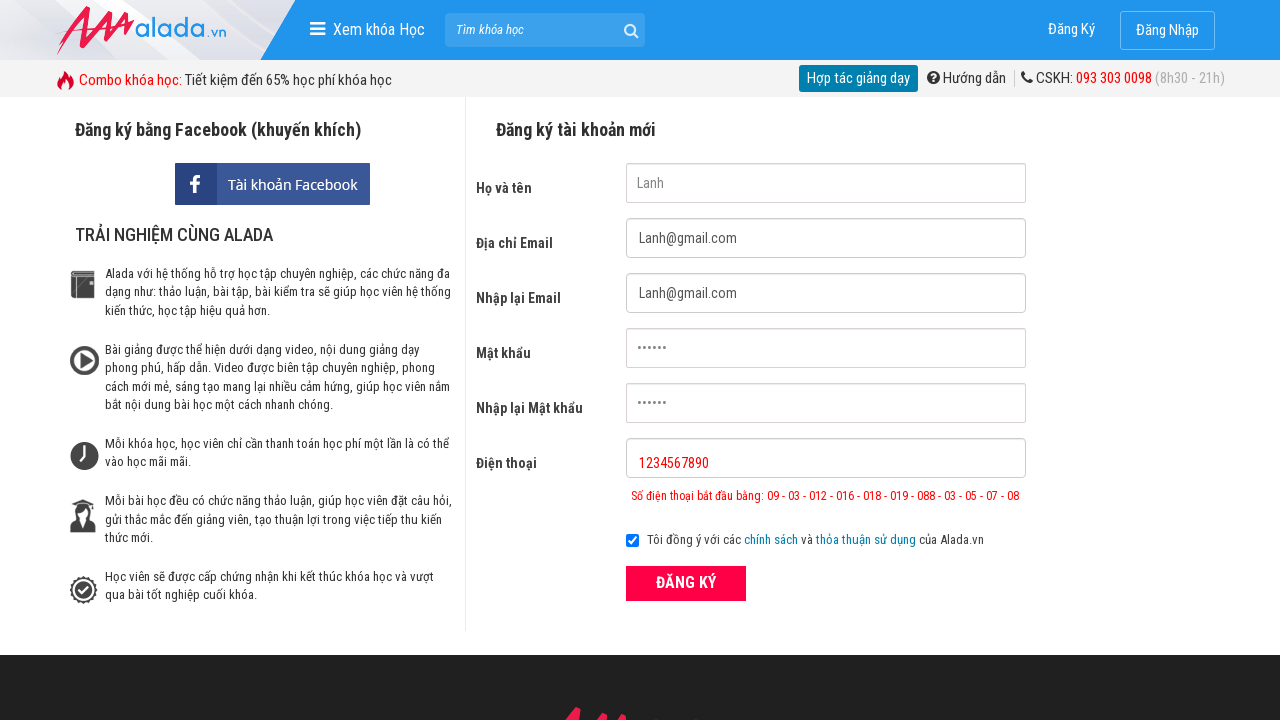